Enters a test address in the Permanent Address input, submits the form, and verifies the output displays the entered address.

Starting URL: https://demoqa.com/elements

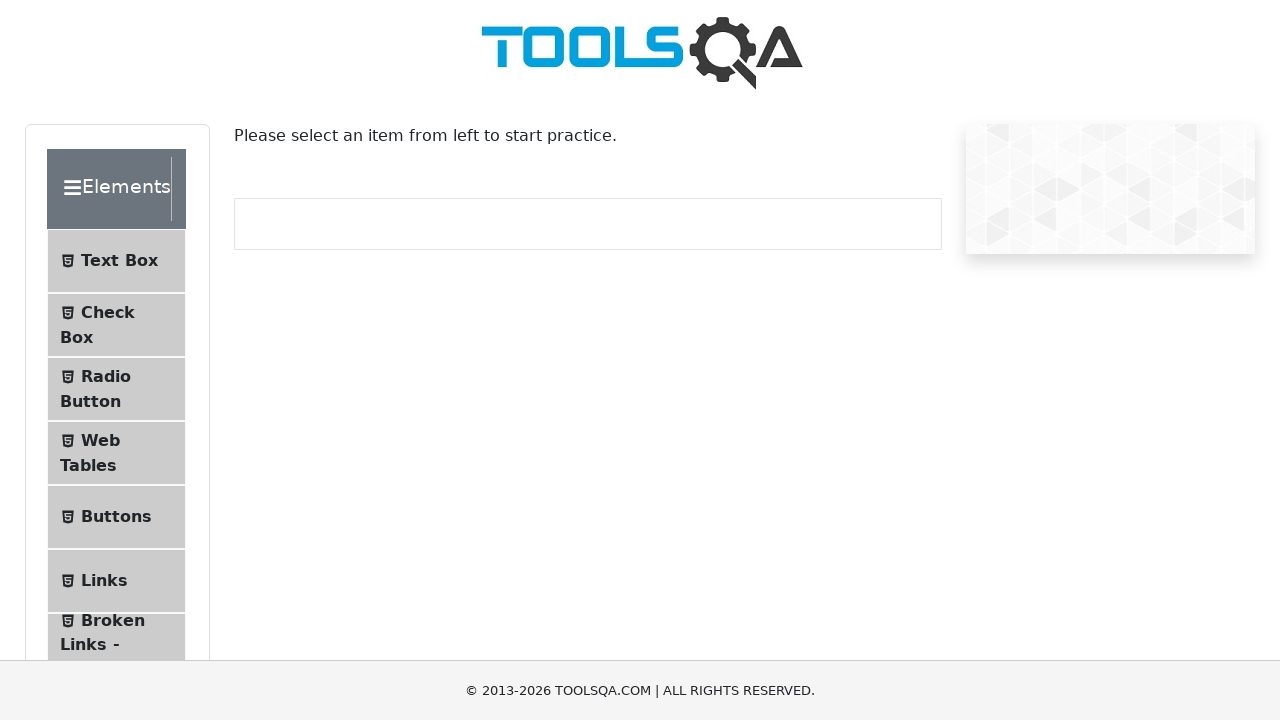

Clicked on Text Box menu item at (119, 261) on internal:text="Text Box"i
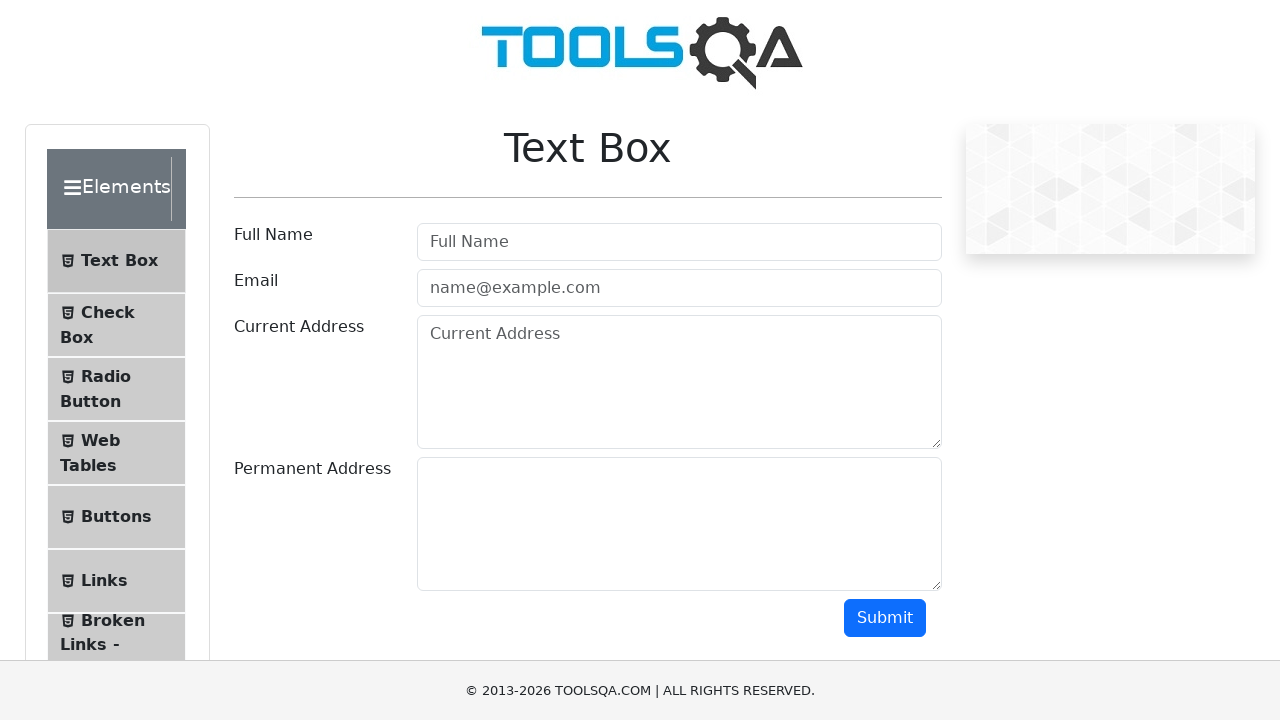

Navigated to text-box page
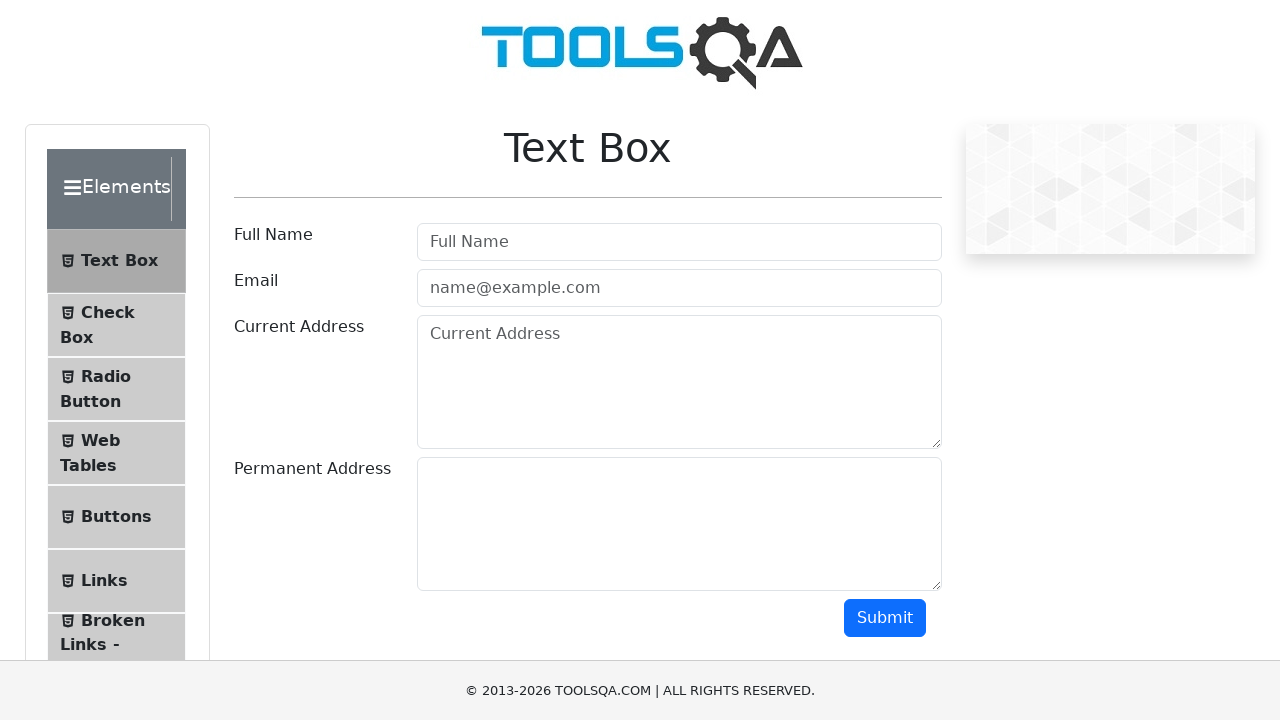

Filled Permanent Address textarea with 'Test address' on textarea#permanentAddress
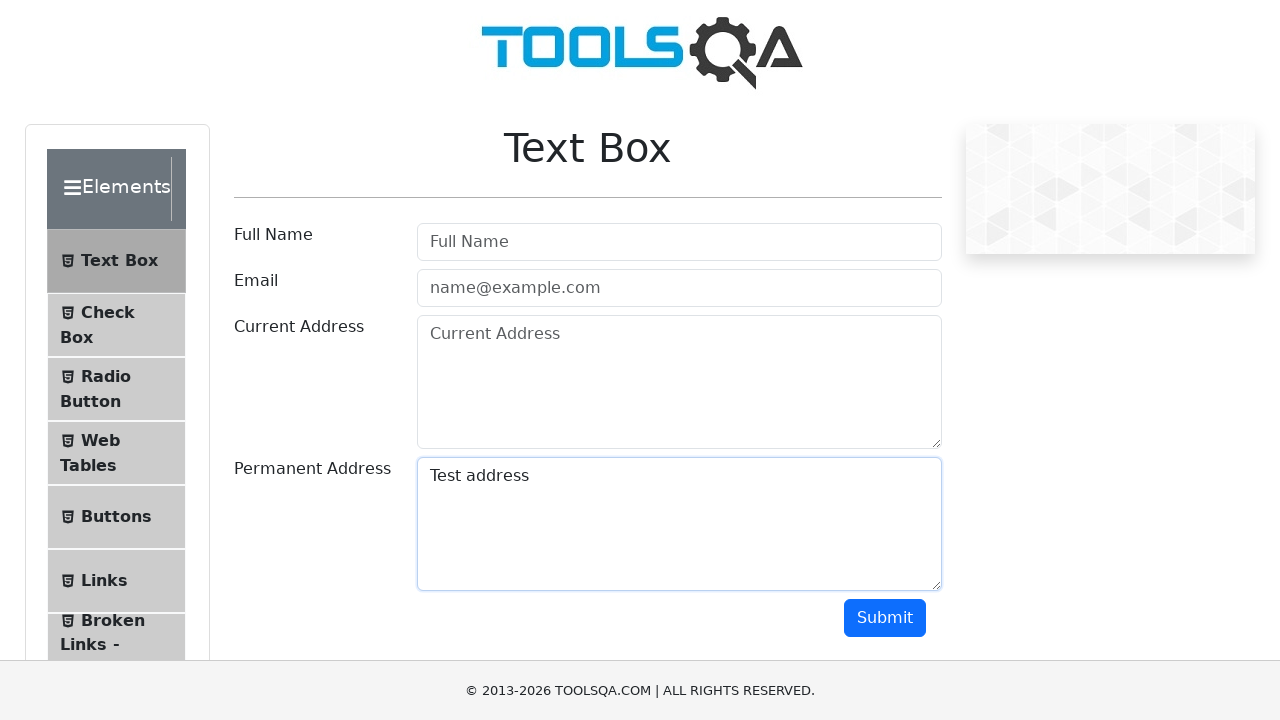

Clicked Submit button to submit the form at (885, 618) on internal:role=button[name="Submit"i]
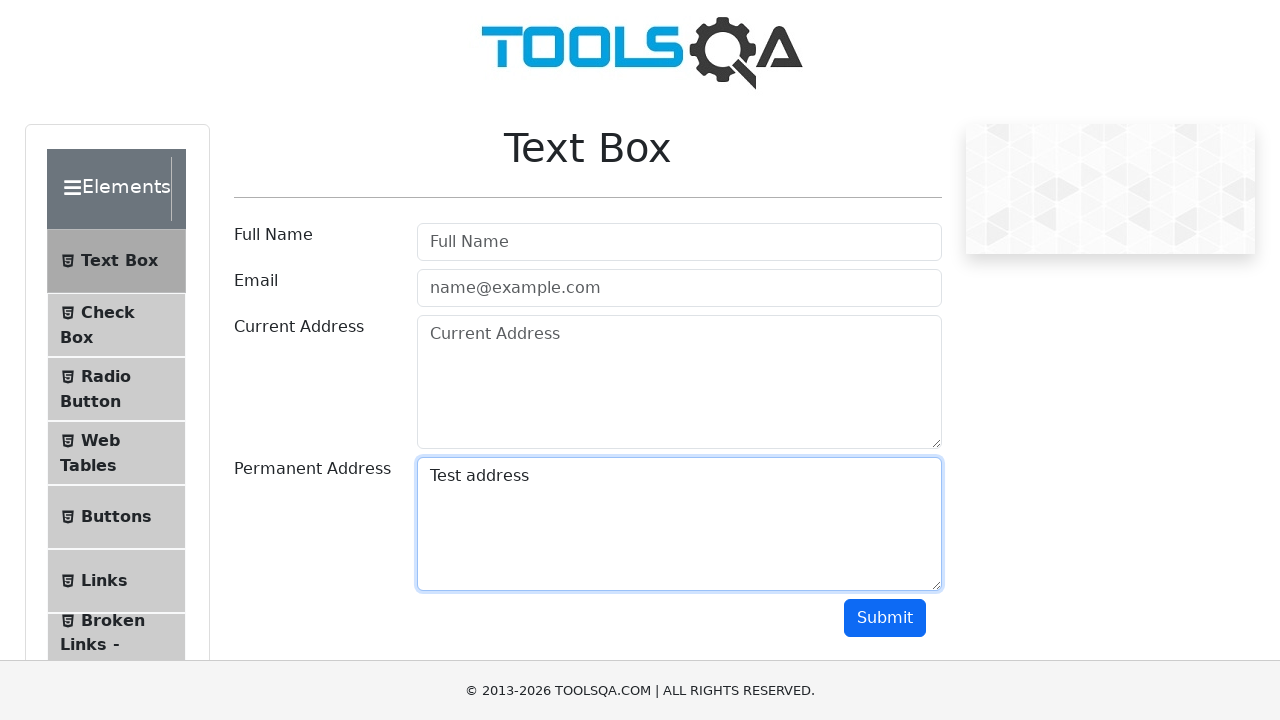

Verified permanent address output is visible with entered test address
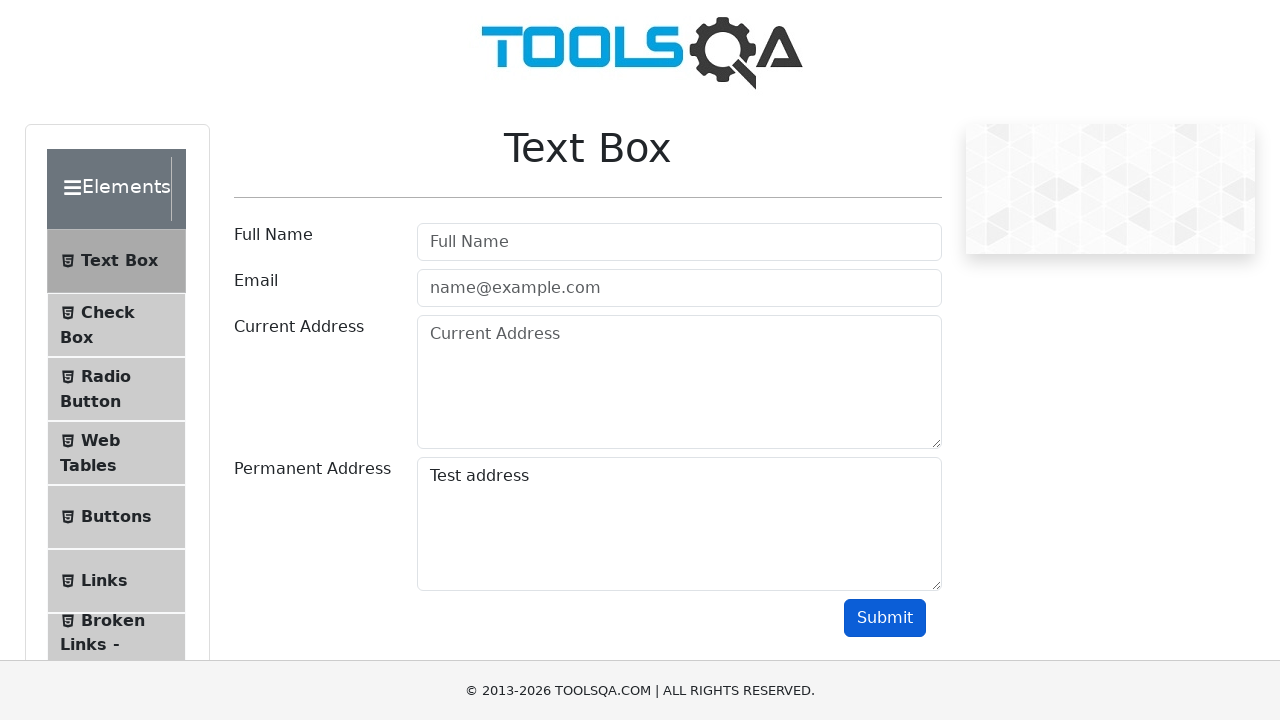

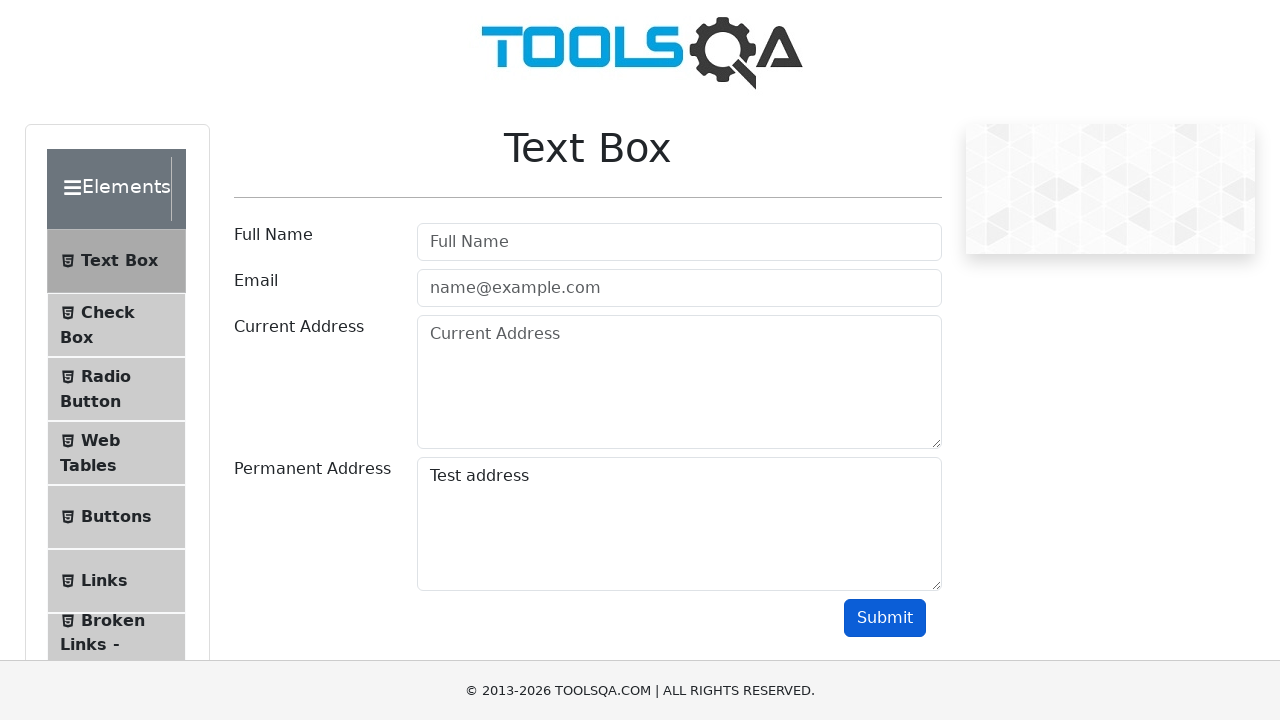